Tests dropdown selection functionality by selecting different options from a dropdown menu and verifying they are selected

Starting URL: https://the-internet.herokuapp.com/dropdown

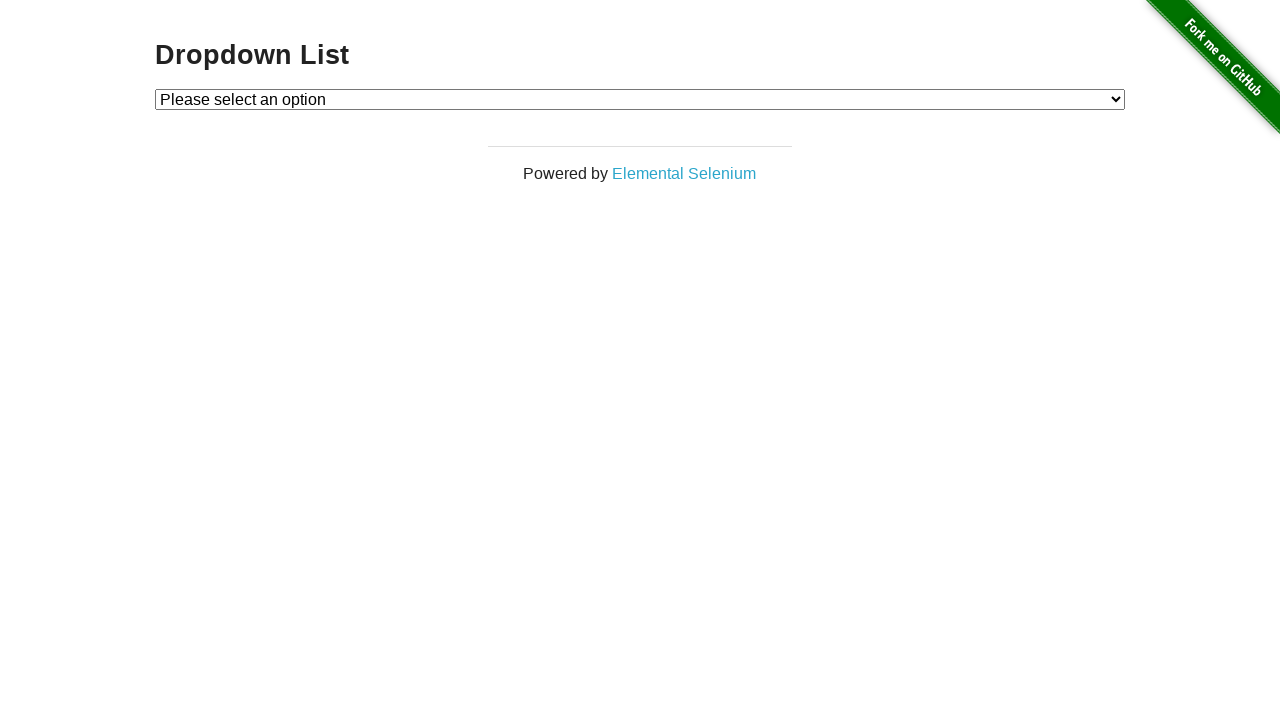

Waited for page title selector to be visible
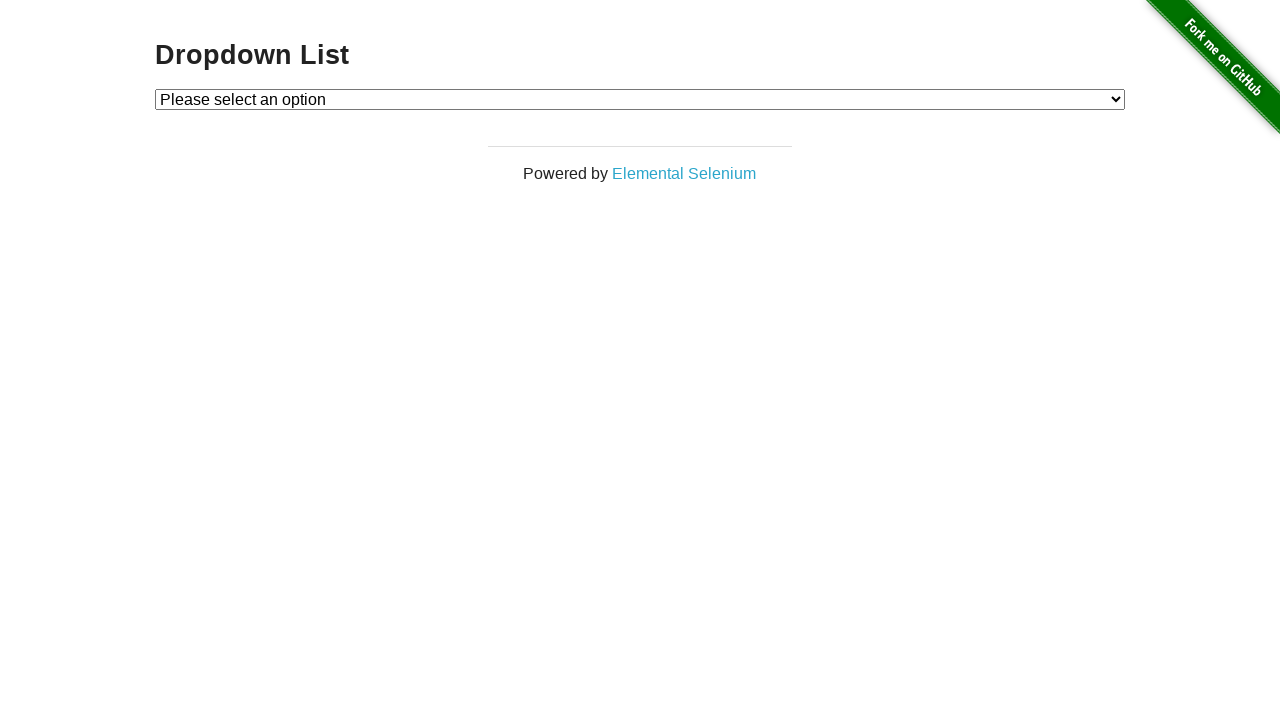

Verified page title is 'Dropdown List'
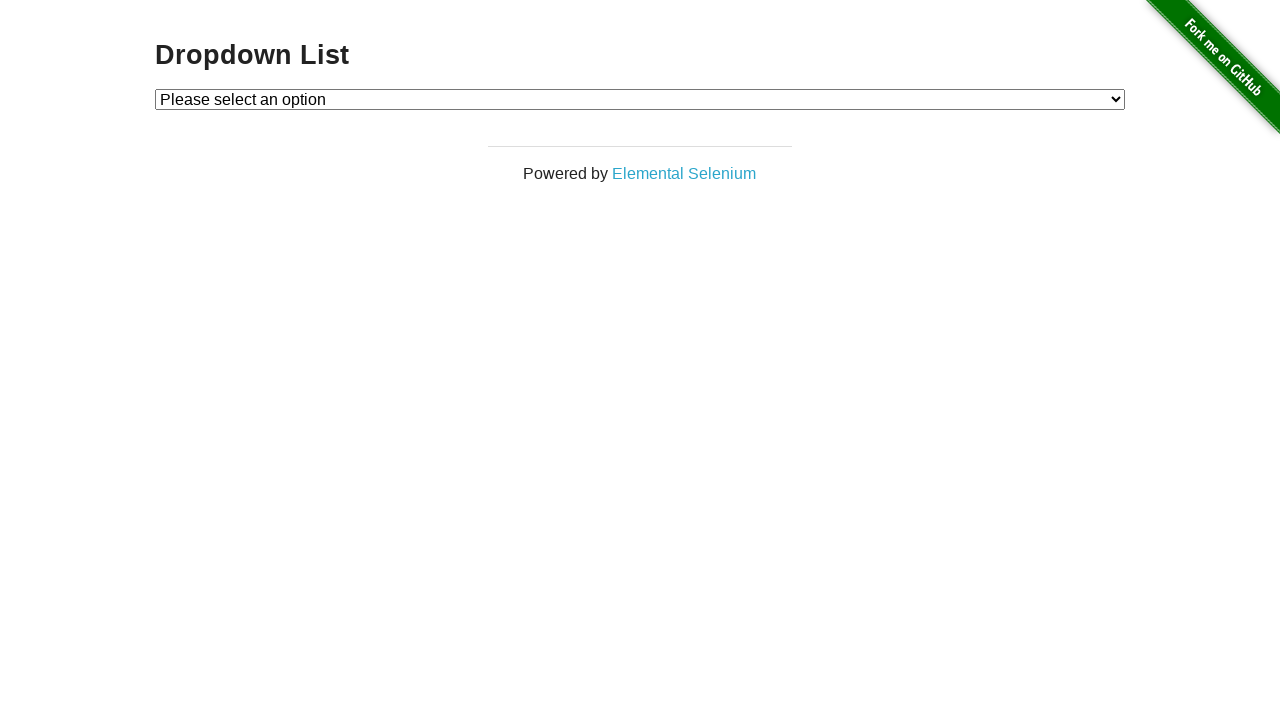

Selected first option (value '1') from dropdown menu on #content #dropdown
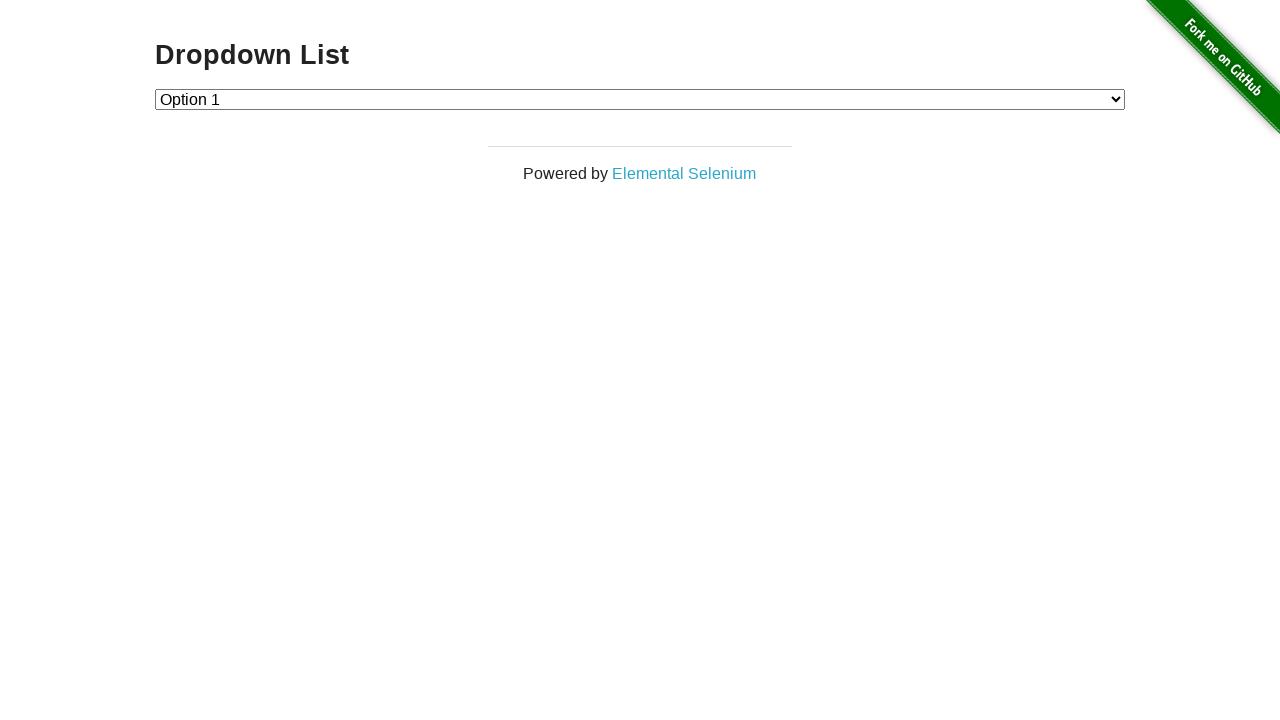

Verified that option 1 is selected
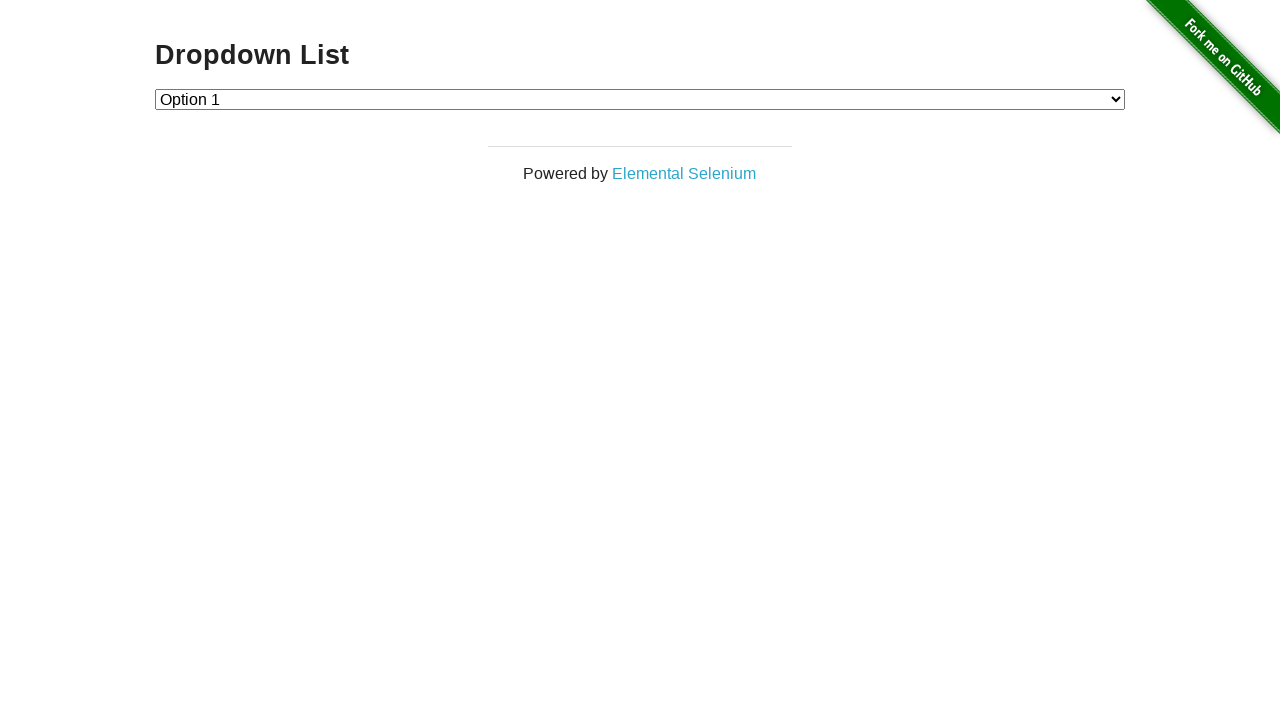

Selected second option (value '2') from dropdown menu on #content #dropdown
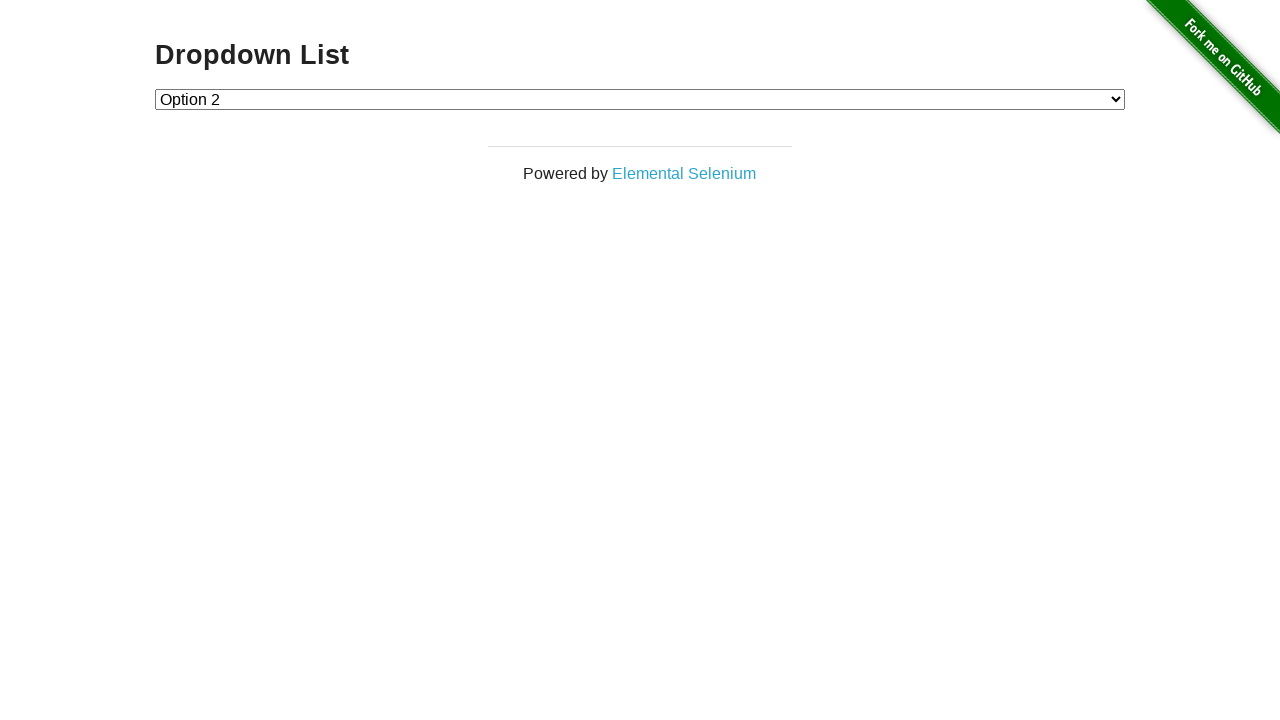

Verified that option 2 is selected
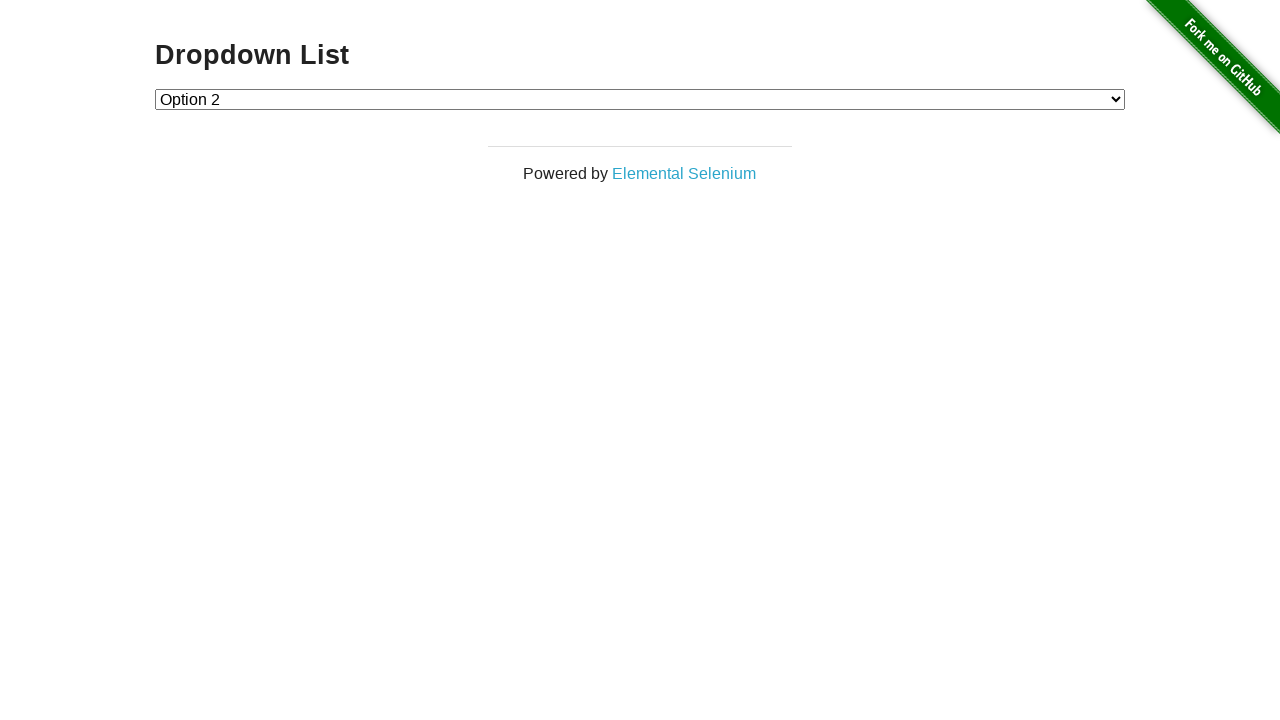

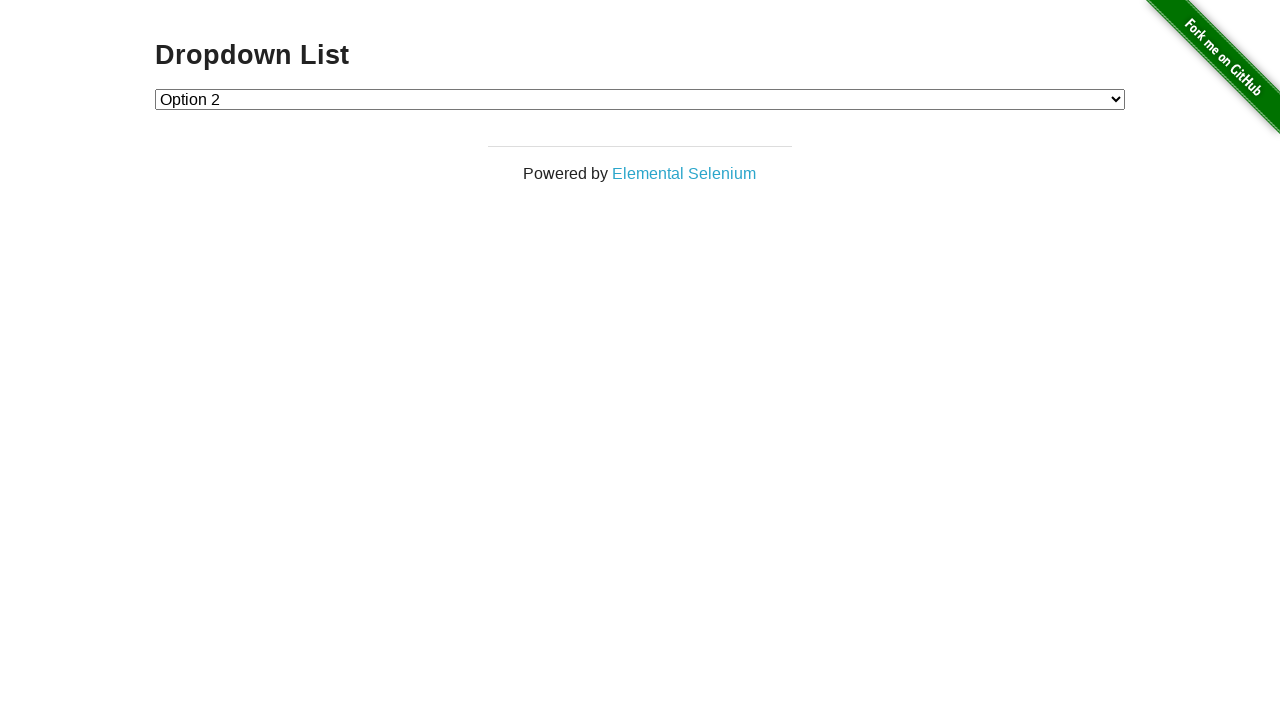